Tests scrolling functionality on a high/tall page by scrolling to a submit button and verifying it becomes visible

Starting URL: https://seleniumui.moderntester.pl/high-site.php

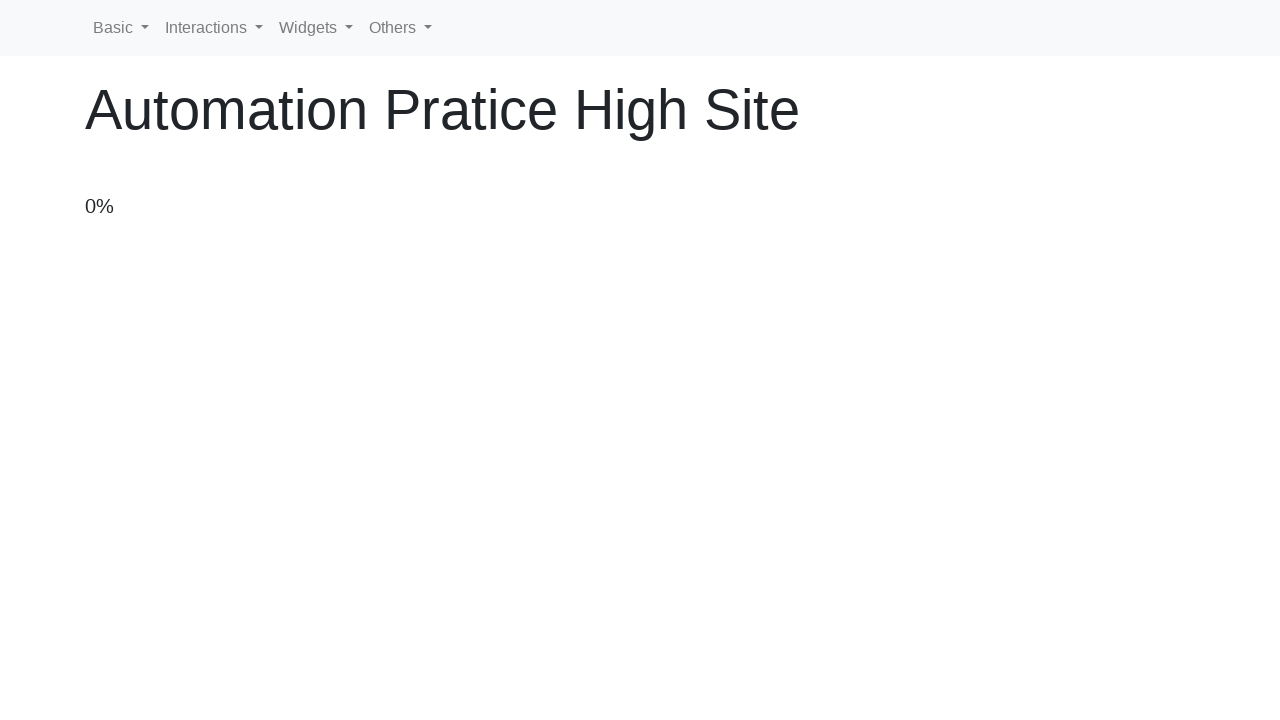

Located the submit button element
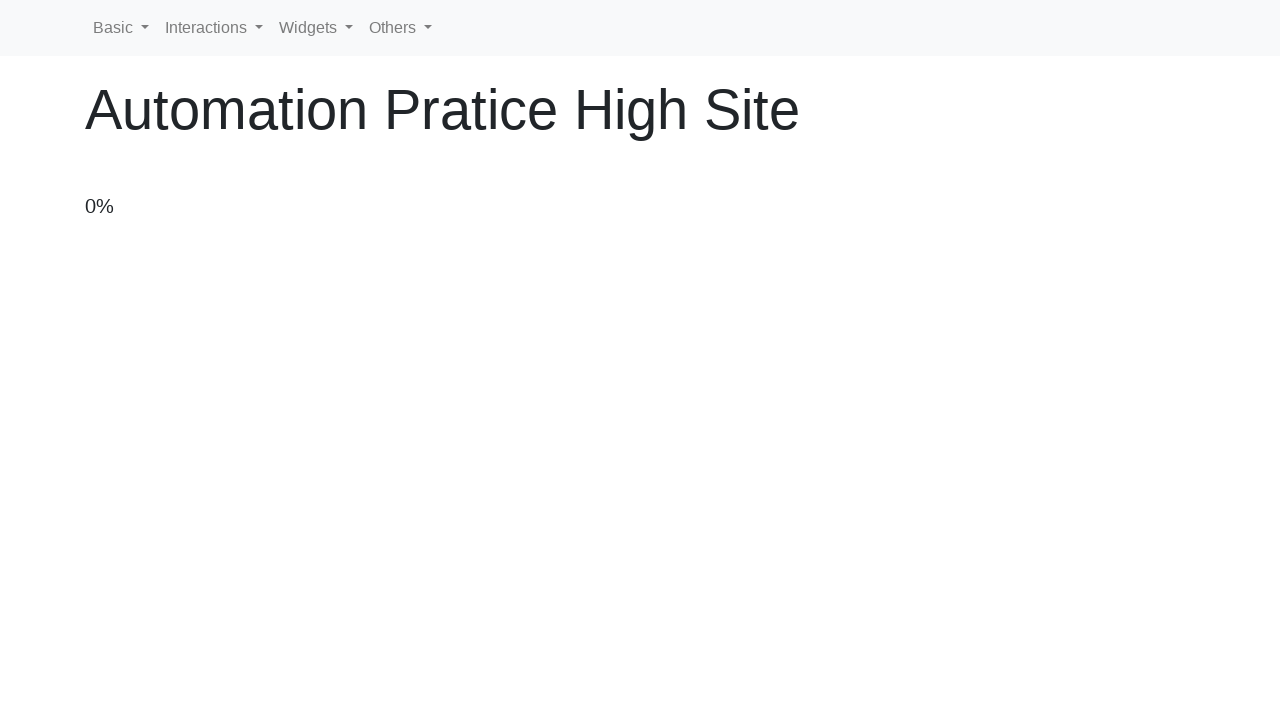

Scrolled to the submit button
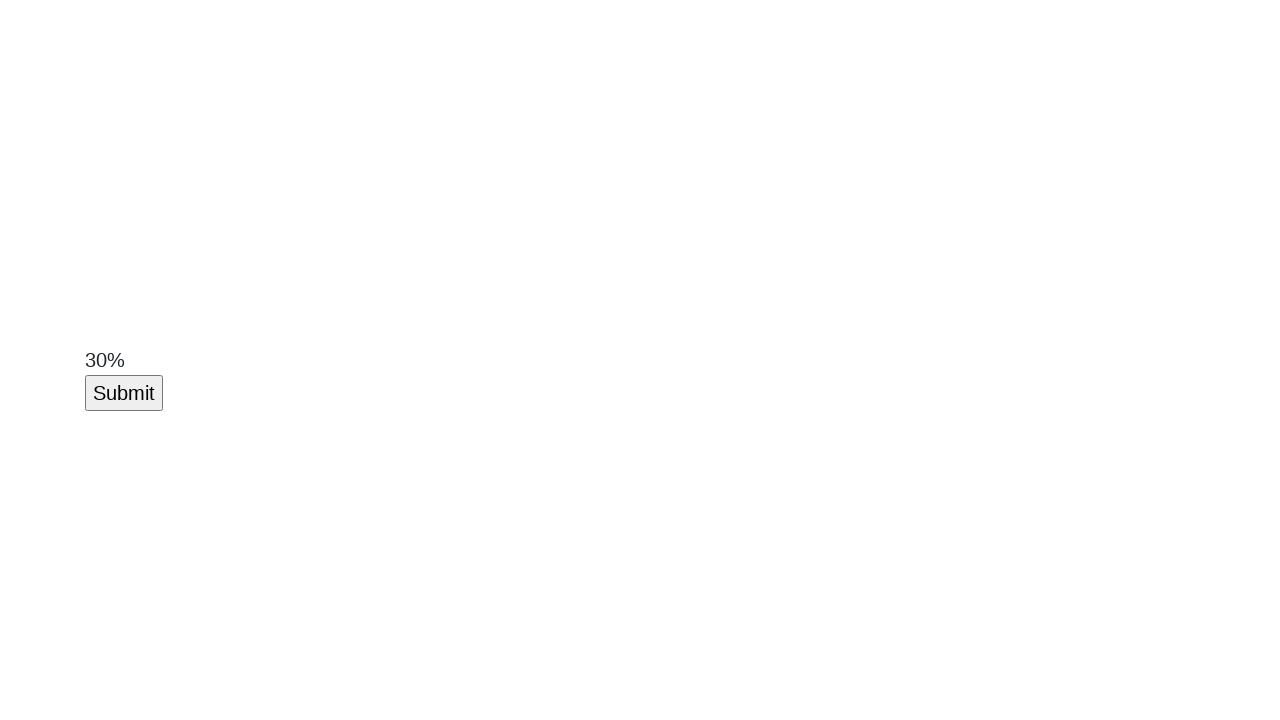

Submit button is now visible after scrolling
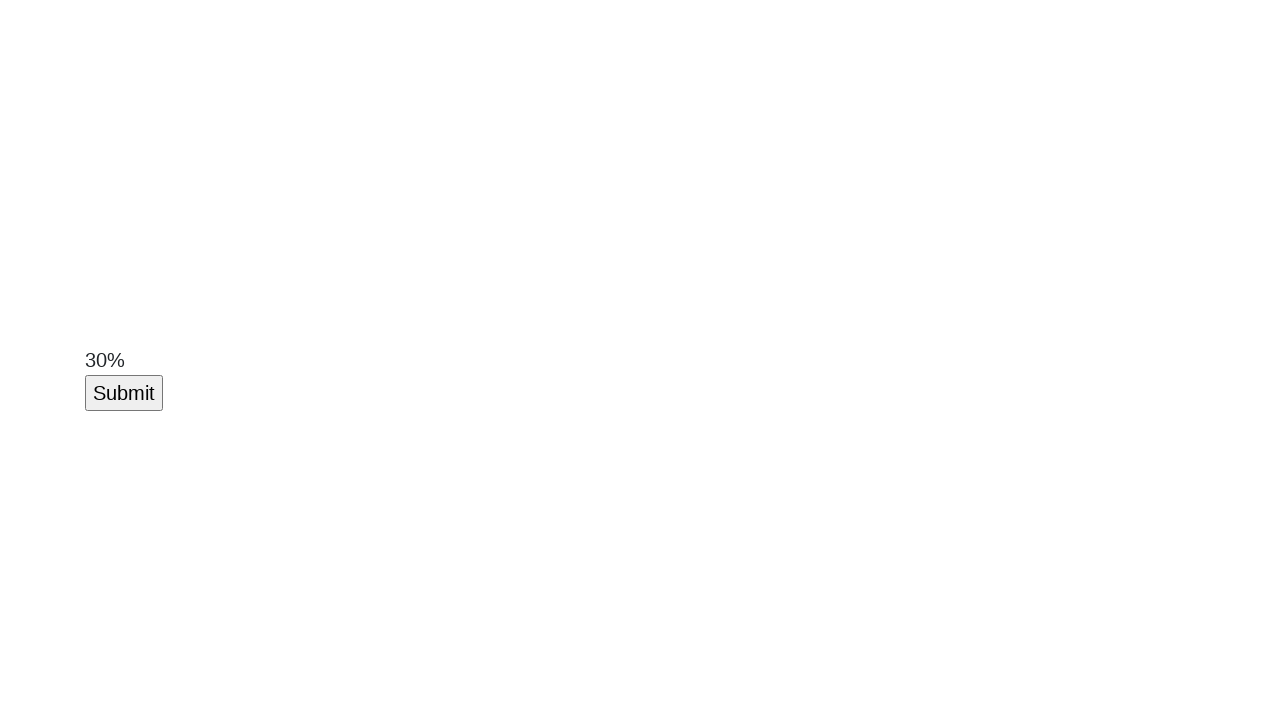

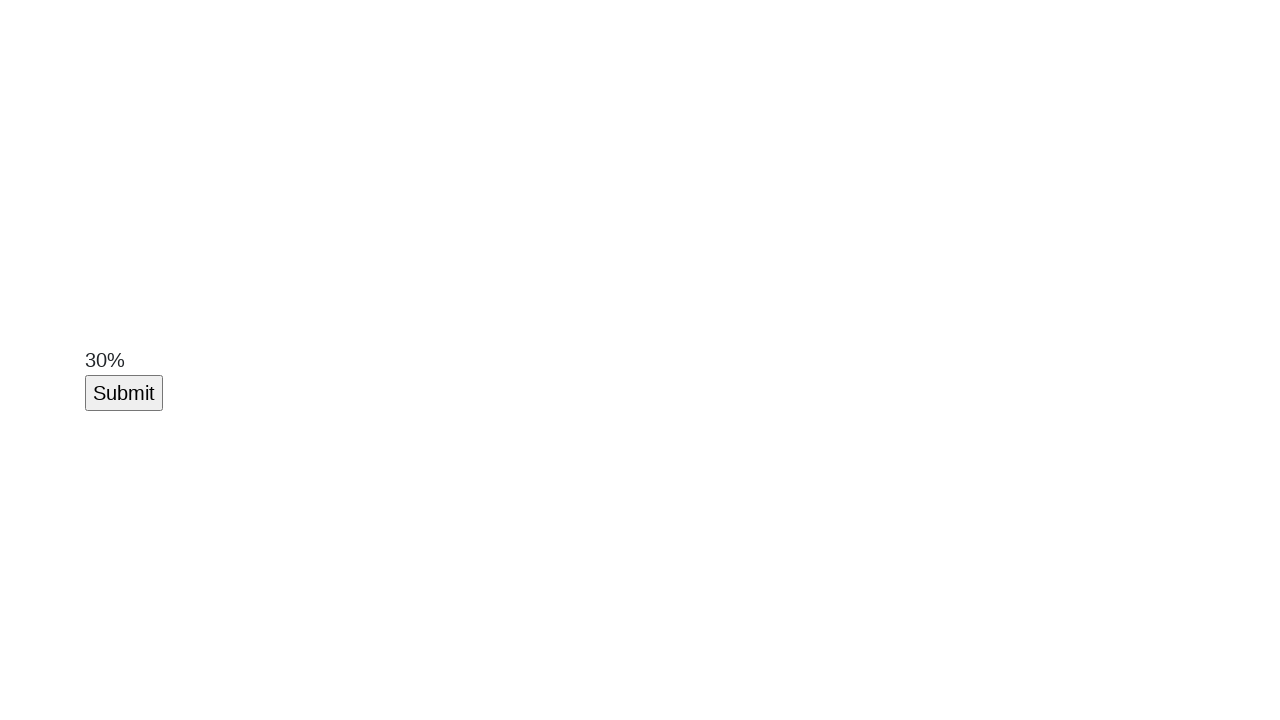